Opens the DemoQA automation practice form page and verifies it loads successfully

Starting URL: https://demoqa.com/automation-practice-form

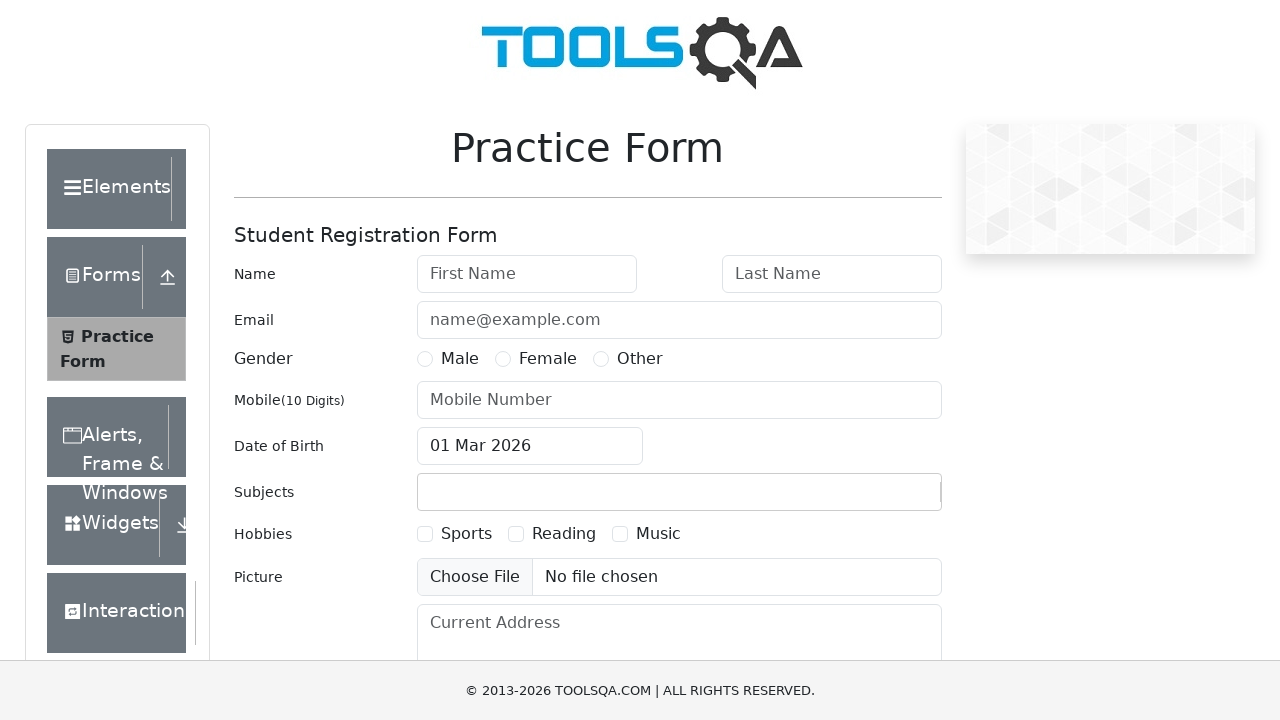

Waited for automation practice form to load
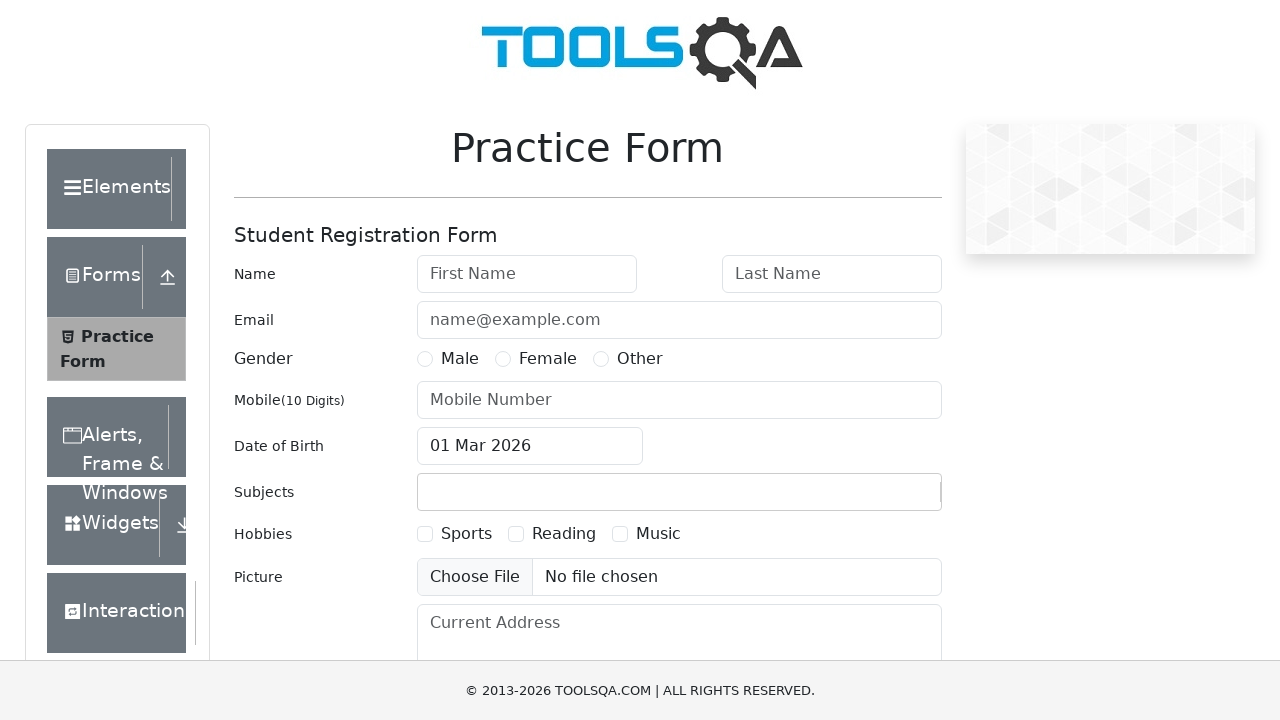

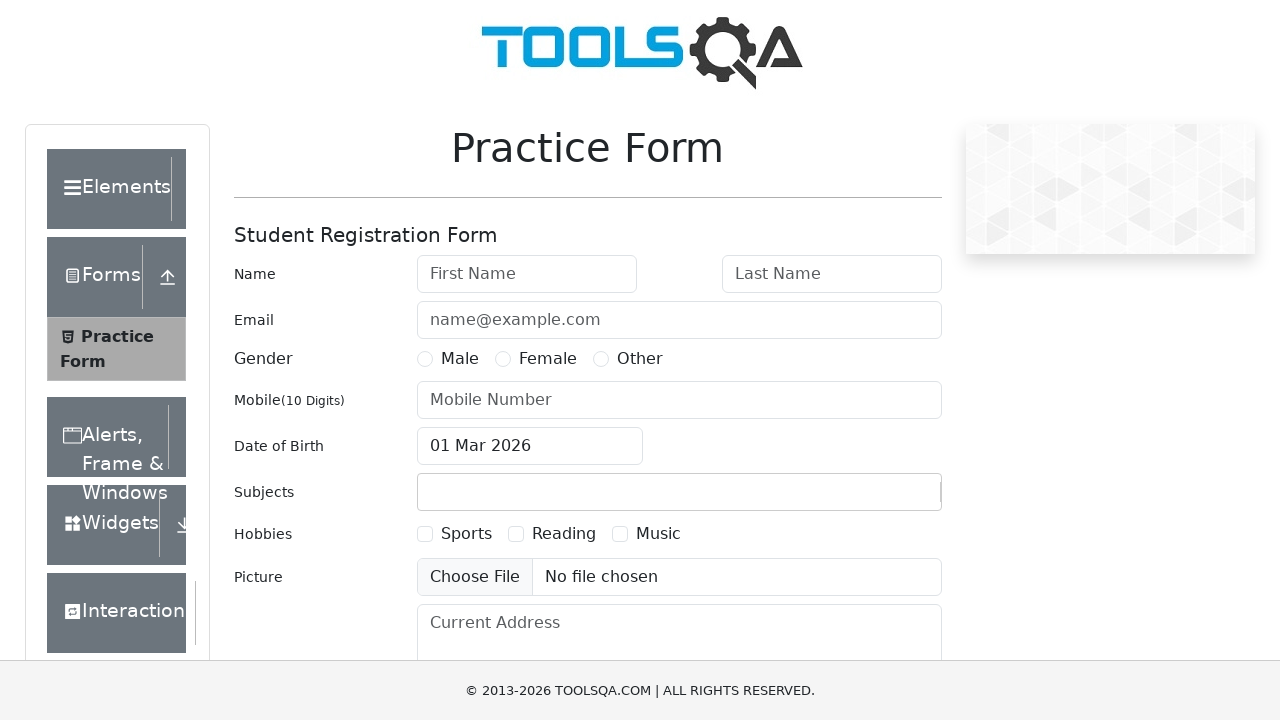